Tests validation errors when submitting checkout form without filling mandatory fields

Starting URL: https://jupiter.cloud.planittesting.com/#/

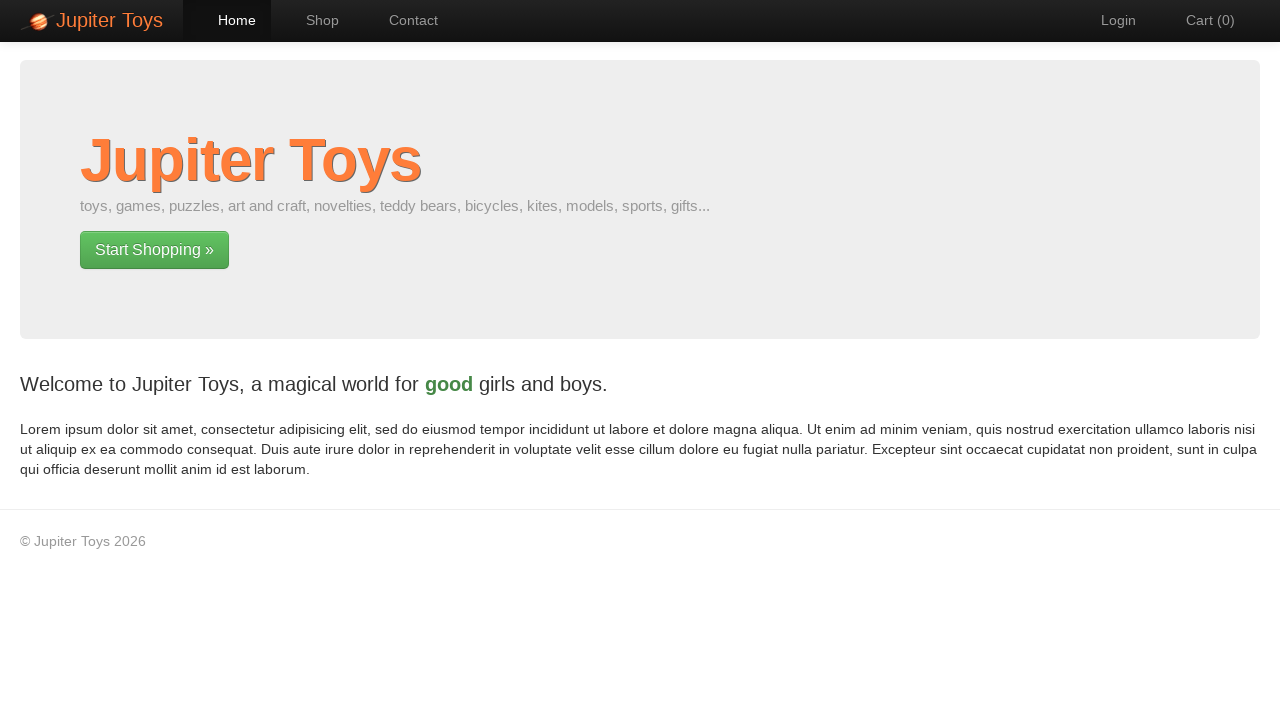

Clicked 'Start Shopping' link to access product catalog at (154, 250) on a:has-text('Start Shopping')
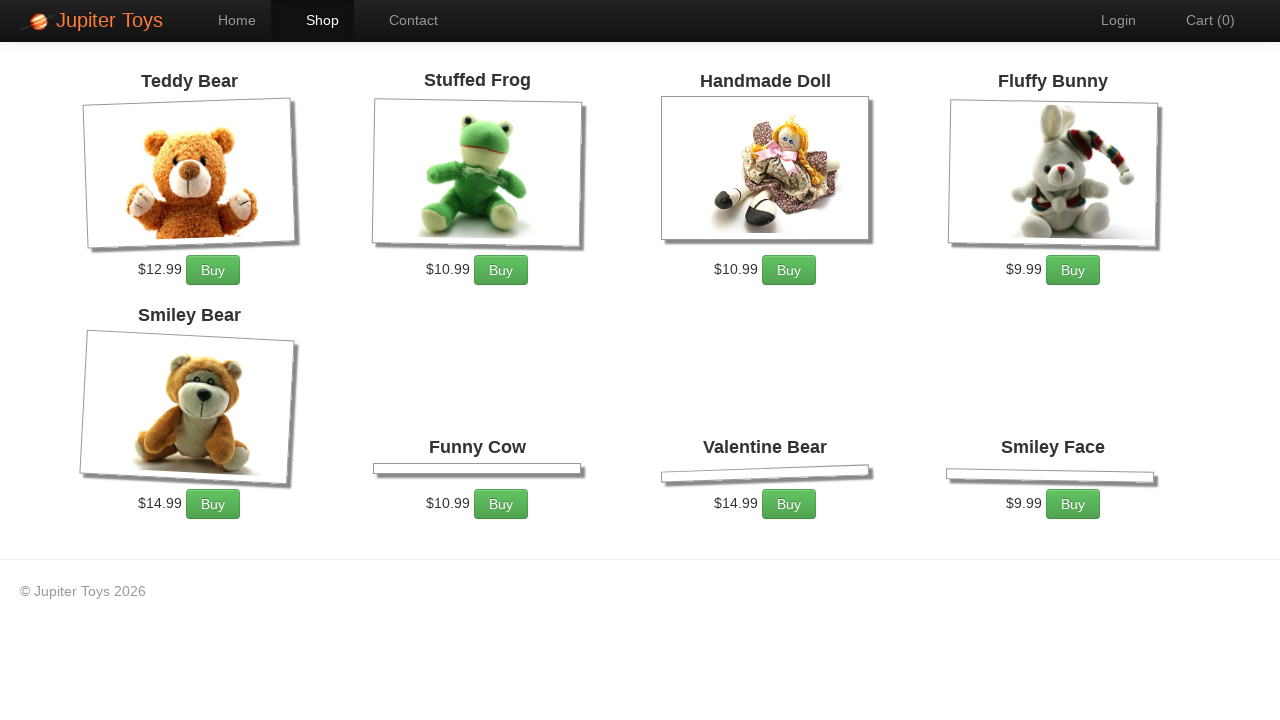

Clicked 'Buy' button on first product at (213, 270) on #product-1 a:has-text('Buy')
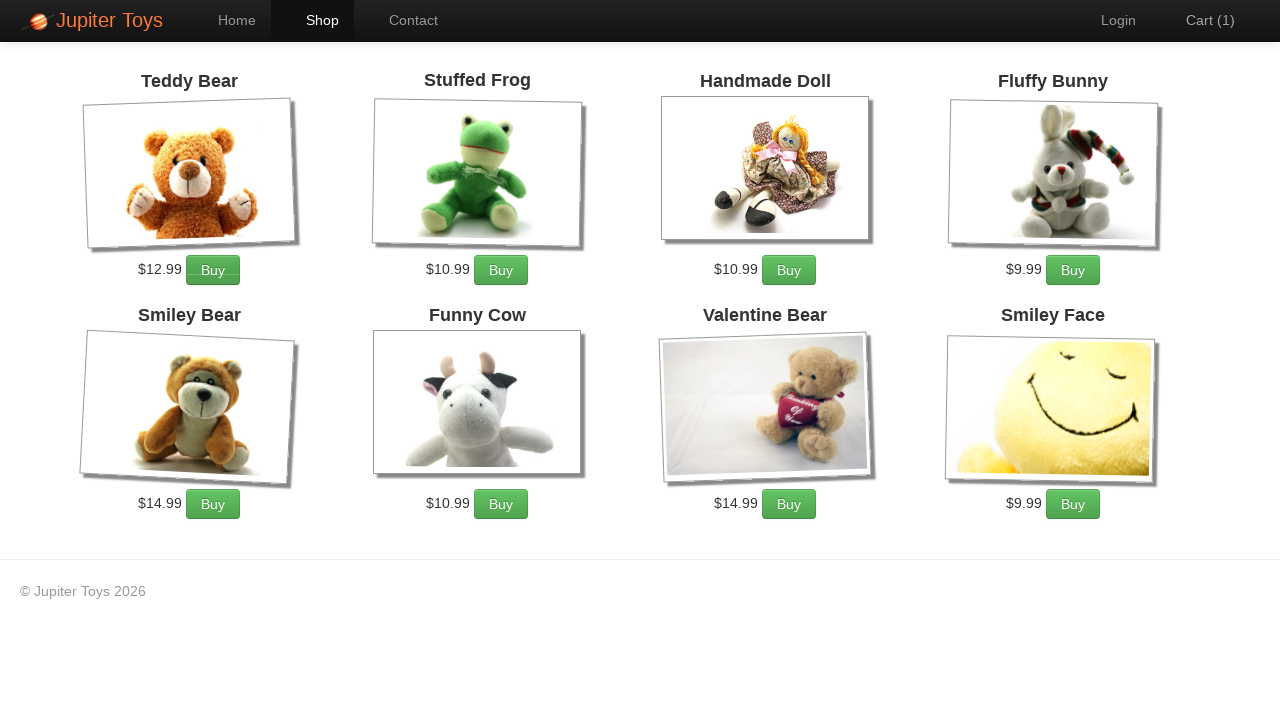

Clicked 'Cart' link to navigate to shopping cart at (1200, 20) on a:has-text('Cart')
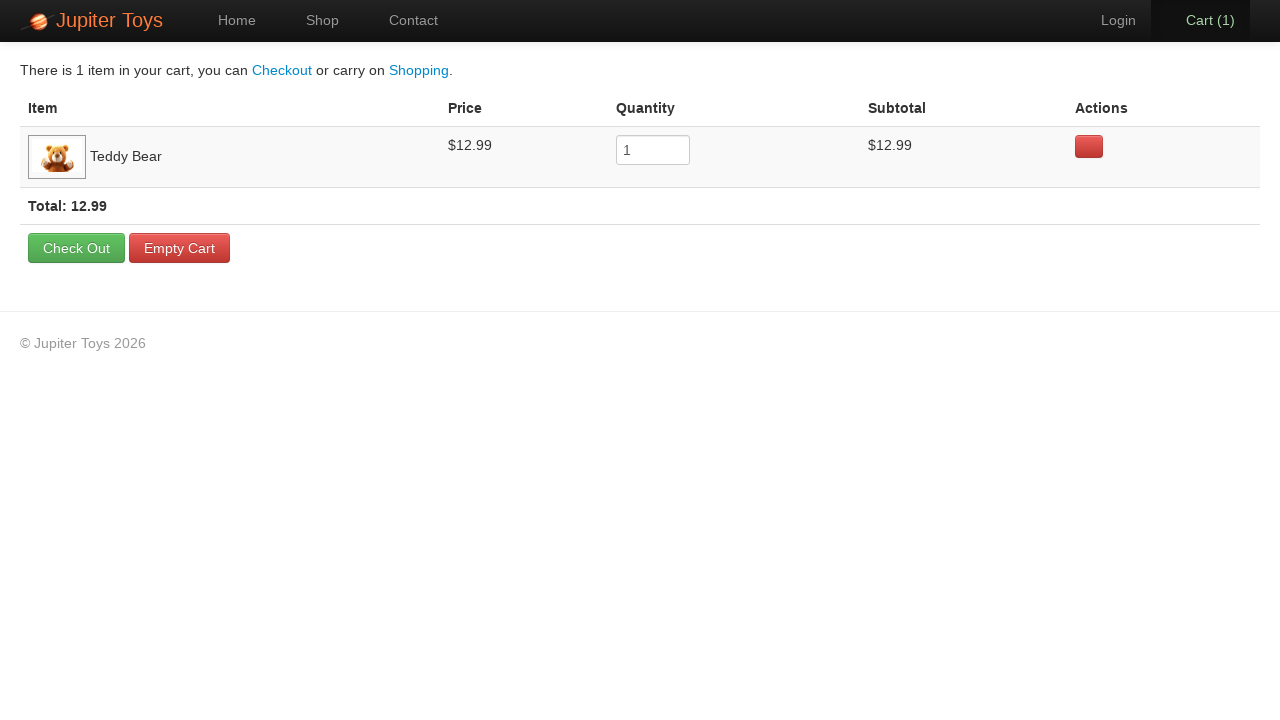

Clicked 'Check Out' link to proceed to checkout form at (76, 248) on a:has-text('Check Out')
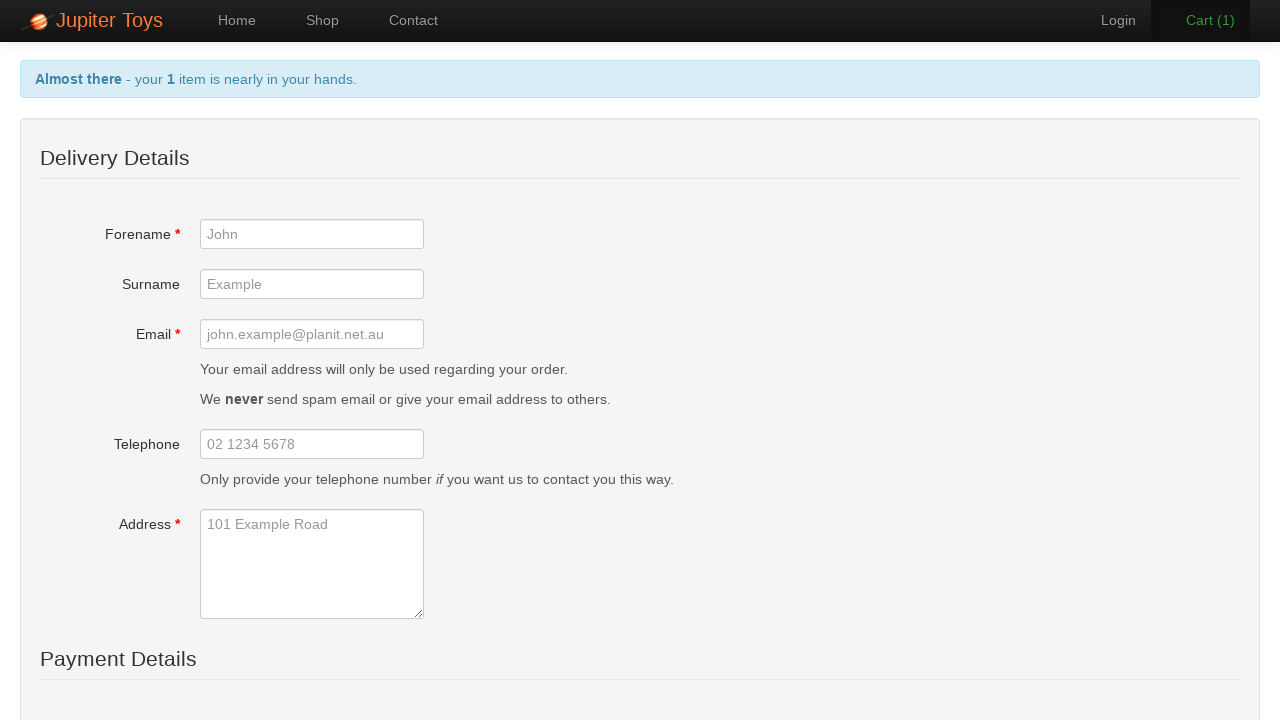

Submitted checkout form without filling any mandatory fields at (237, 553) on #checkout-submit-btn
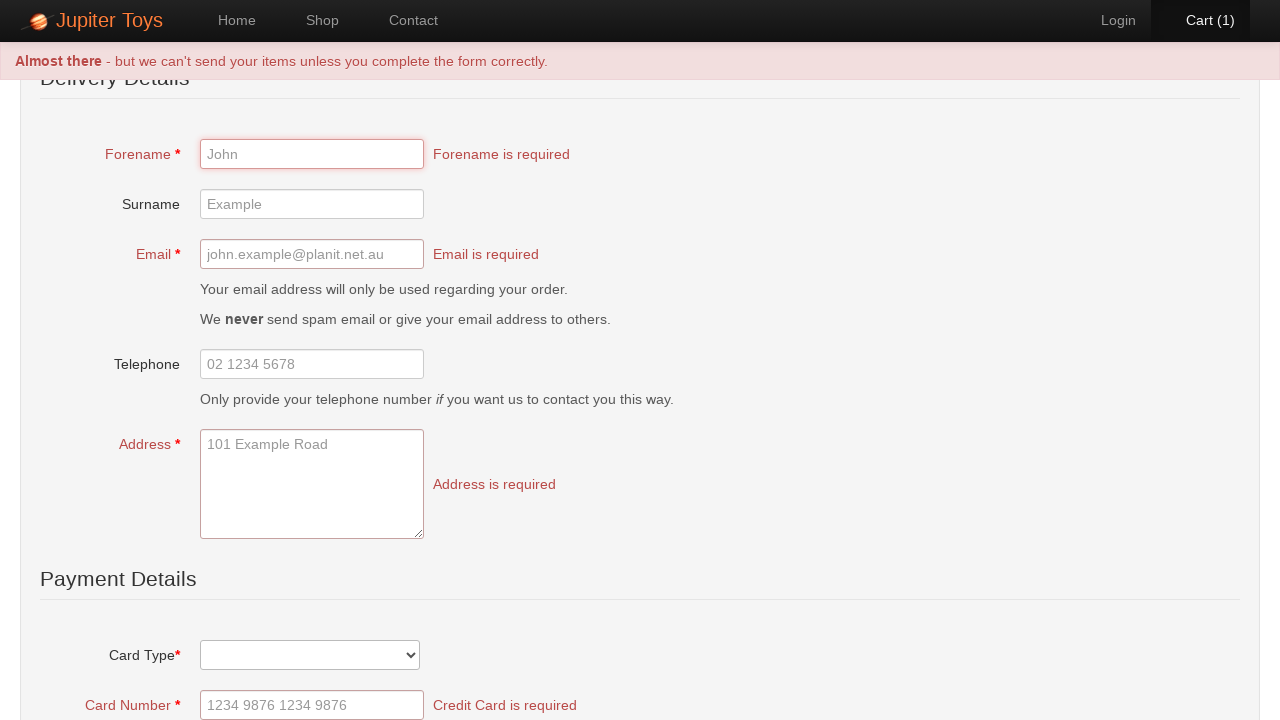

Forename error message appeared
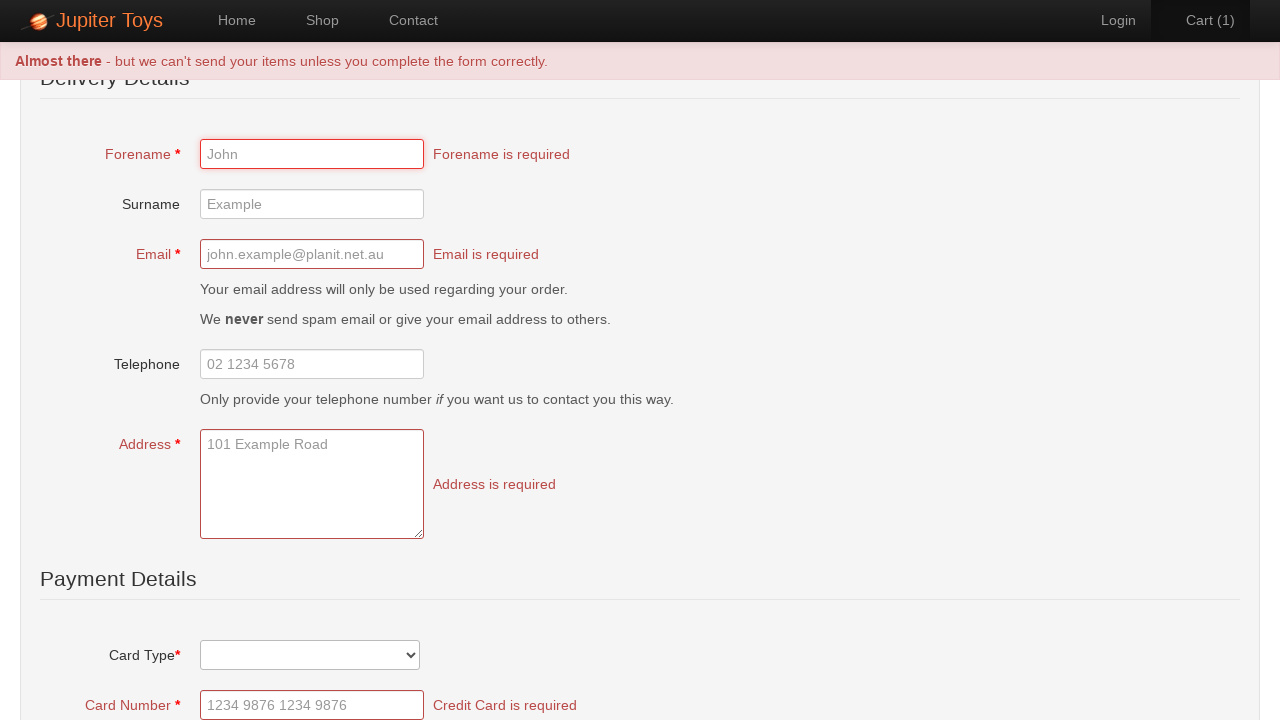

Email error message appeared
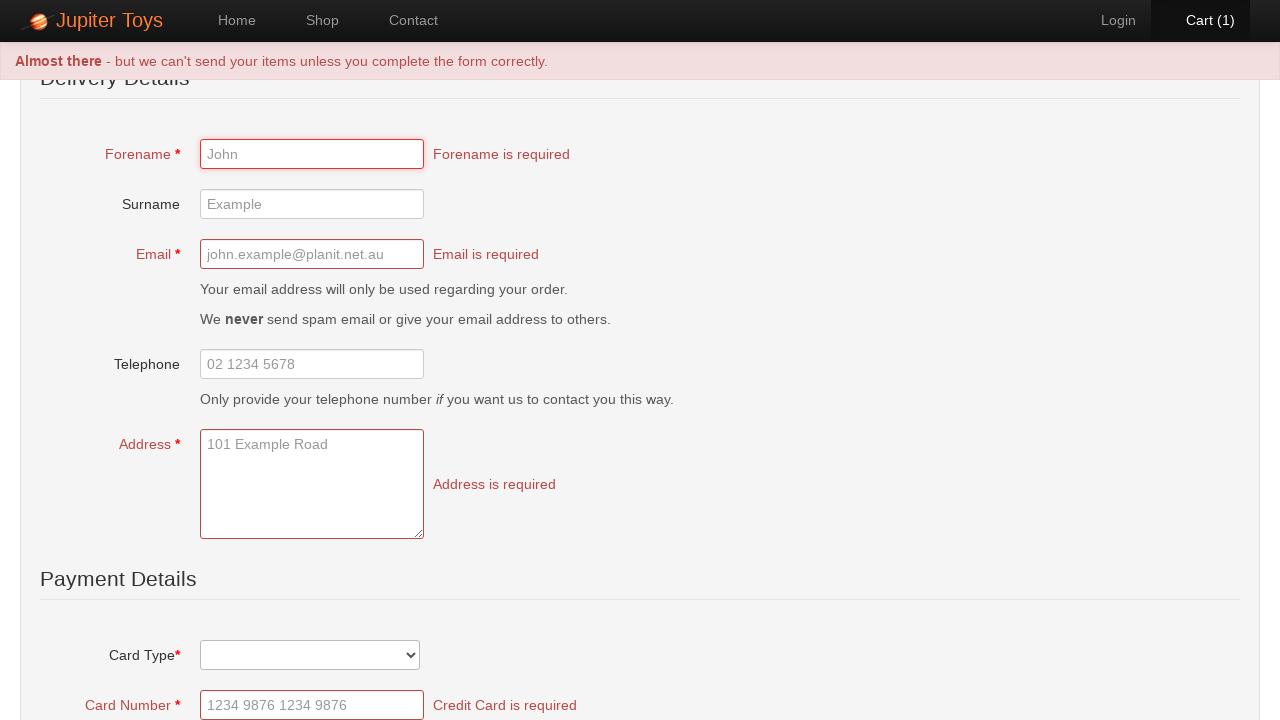

Address error message appeared
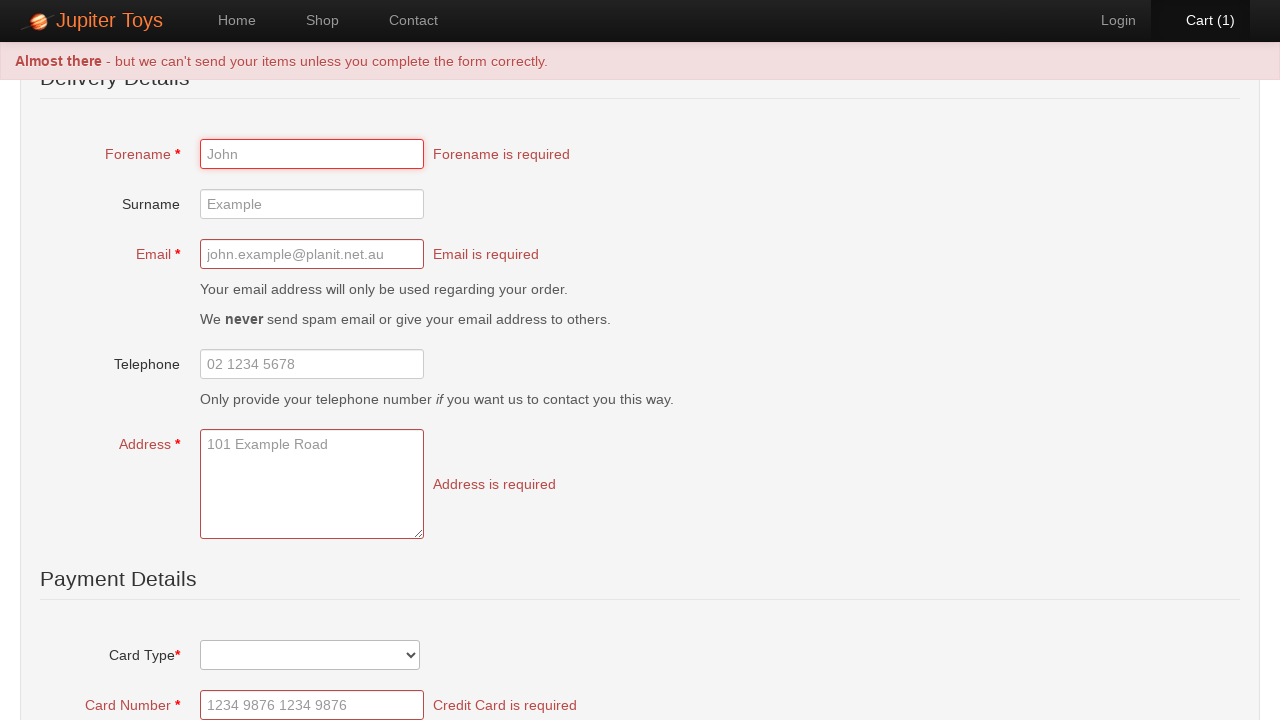

Card error message appeared
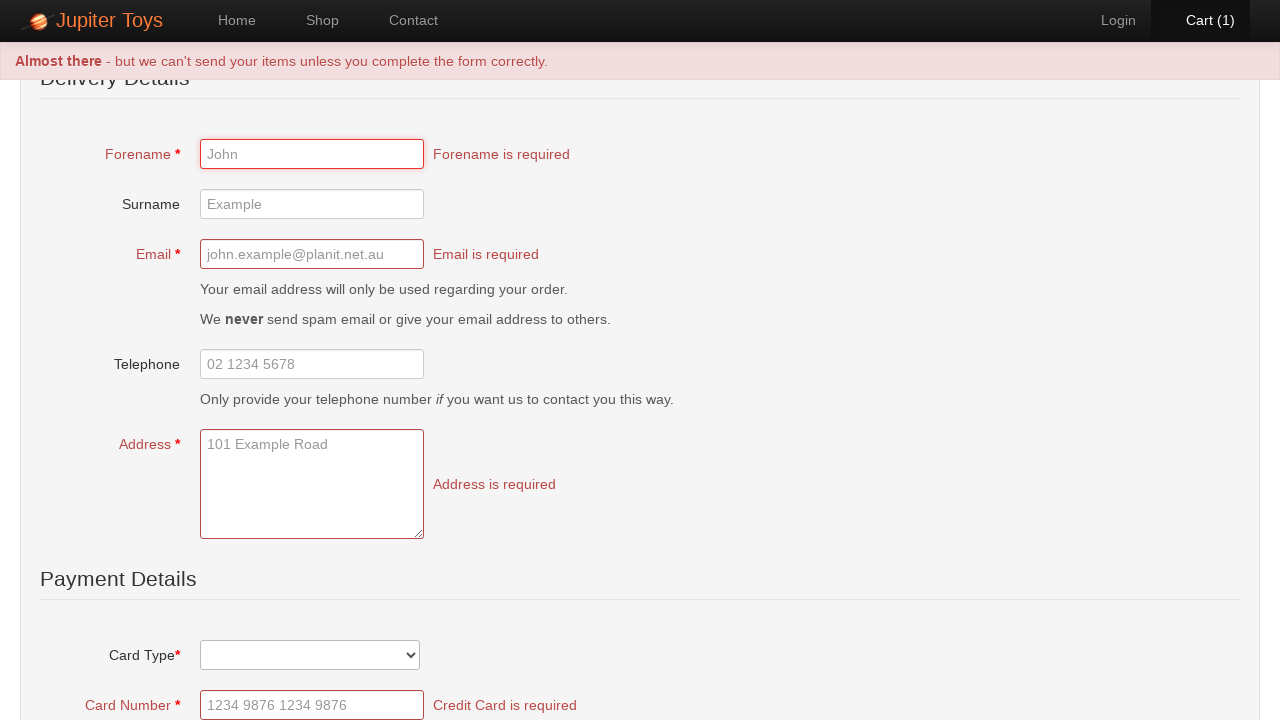

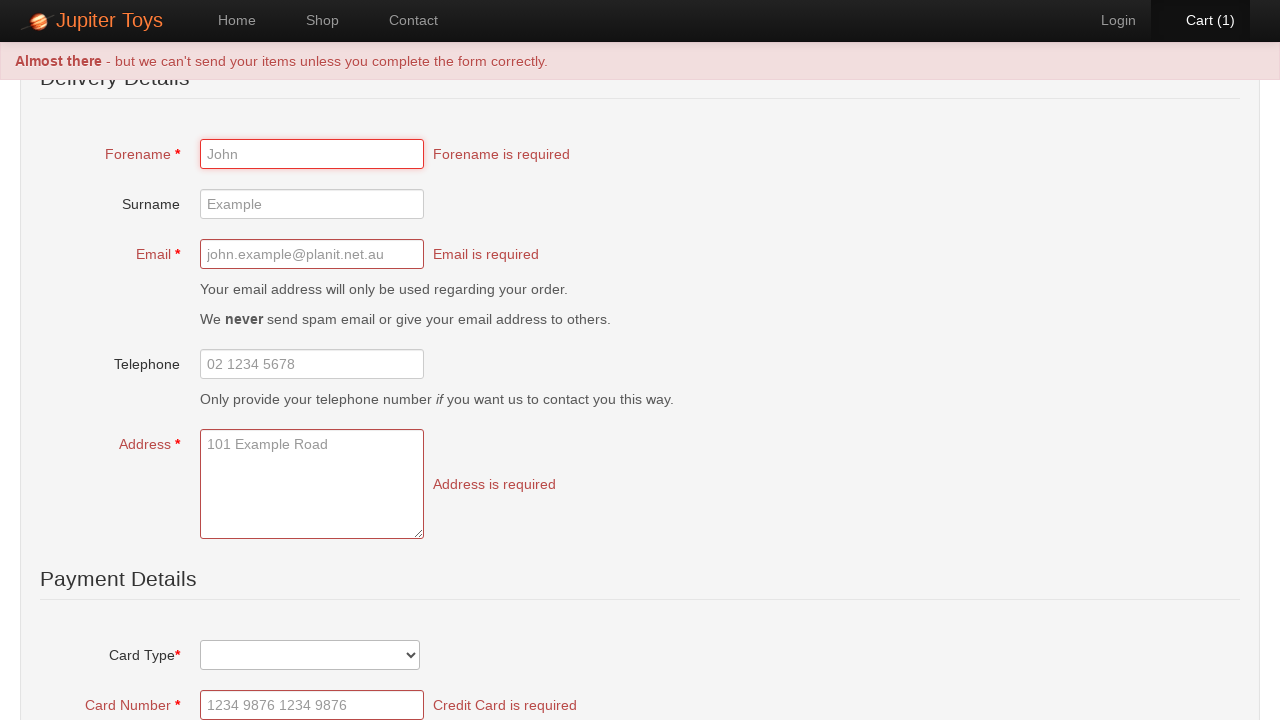